Visits the JPL Space Images page and clicks the full image button to view the featured image

Starting URL: https://data-class-jpl-space.s3.amazonaws.com/JPL_Space/index.html

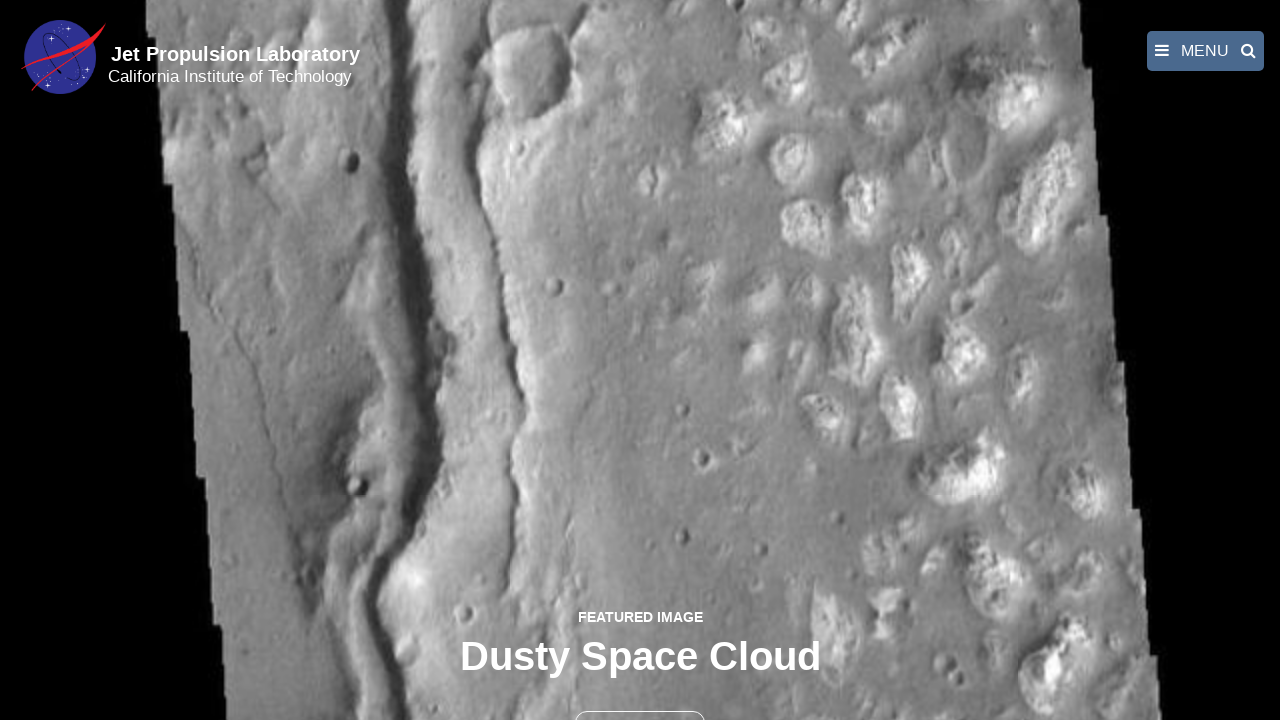

Navigated to JPL Space Images page
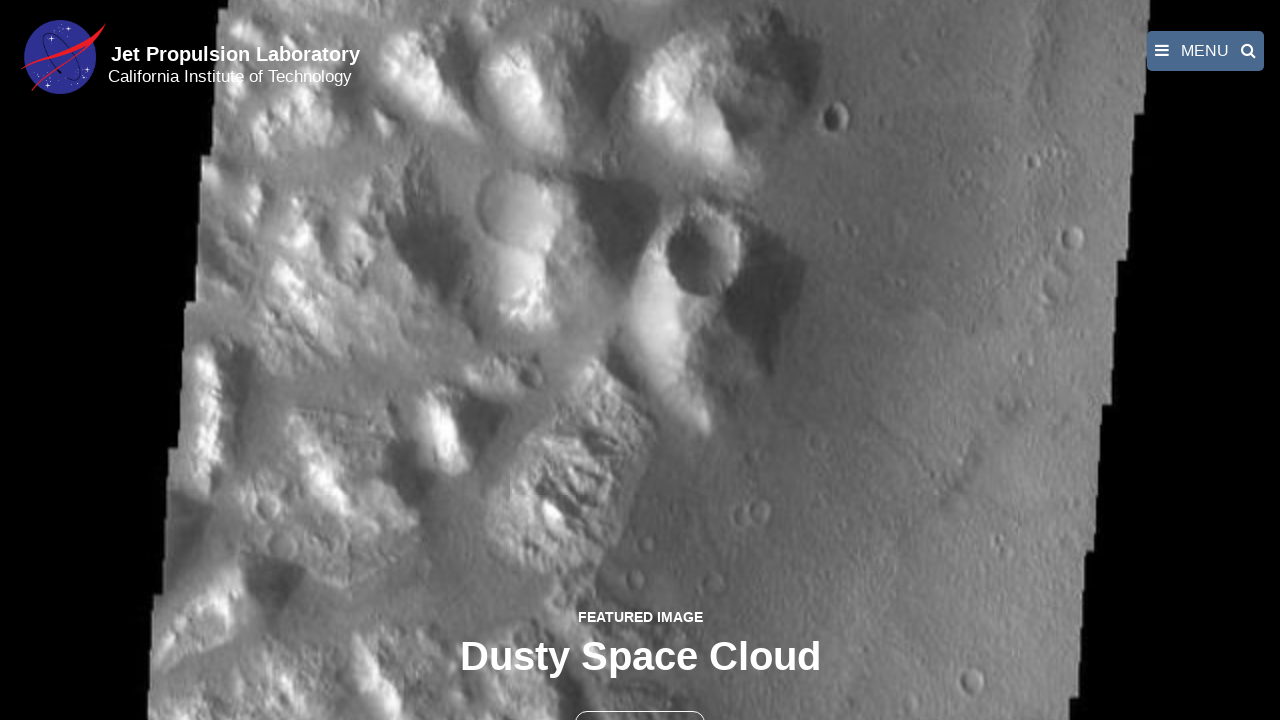

Clicked the full image button to view featured image at (640, 699) on button >> nth=1
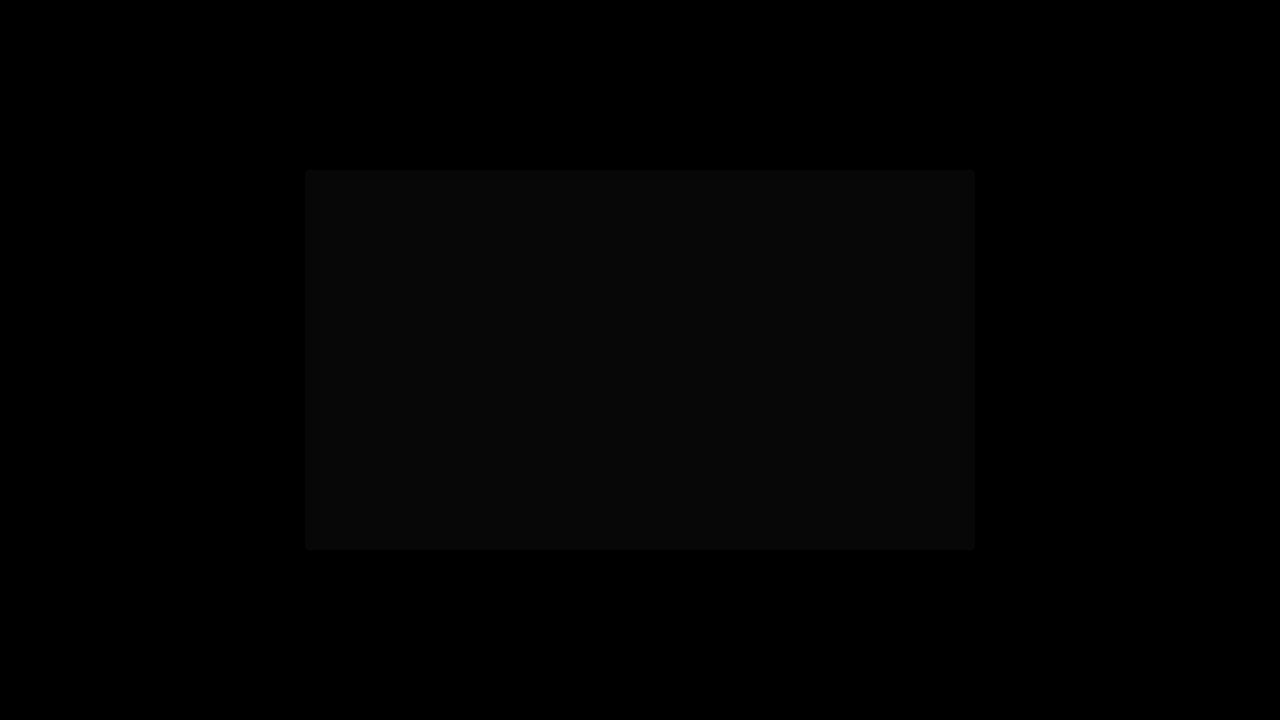

Full image loaded and displayed
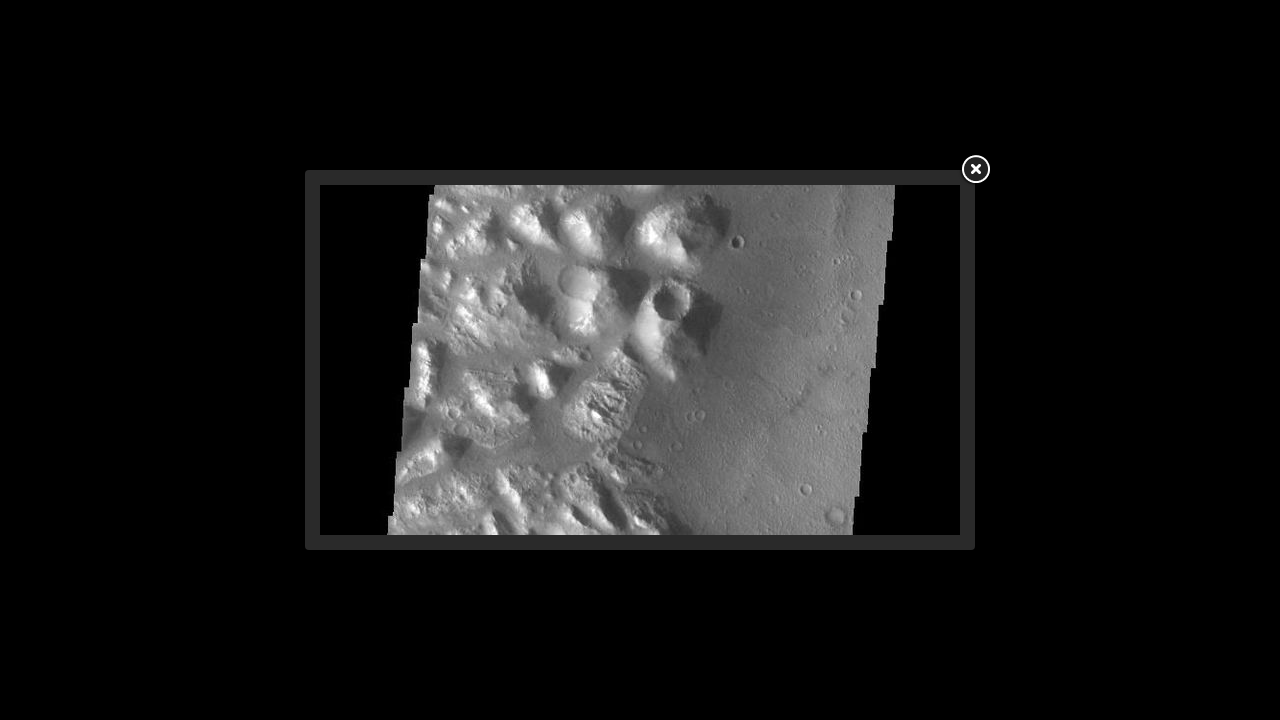

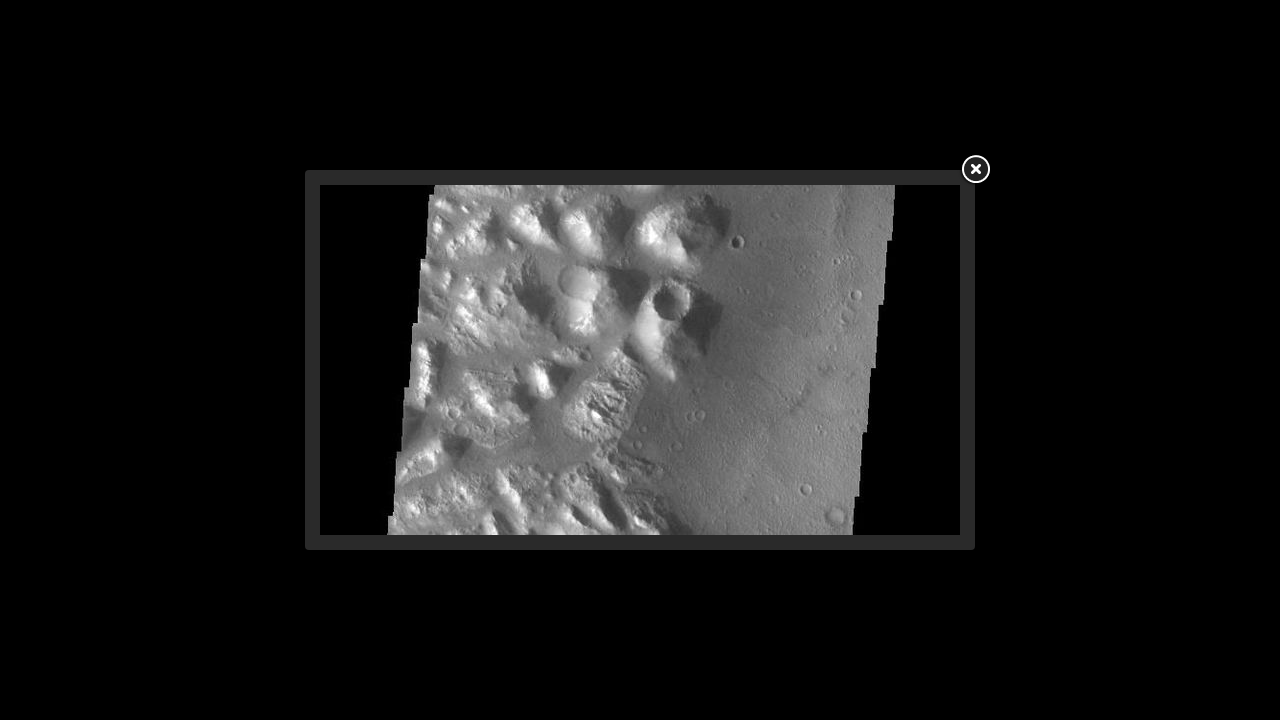